Tests the forgot password functionality by clicking the forgot password link and entering a username

Starting URL: https://opensource-demo.orangehrmlive.com/web/index.php/auth/login

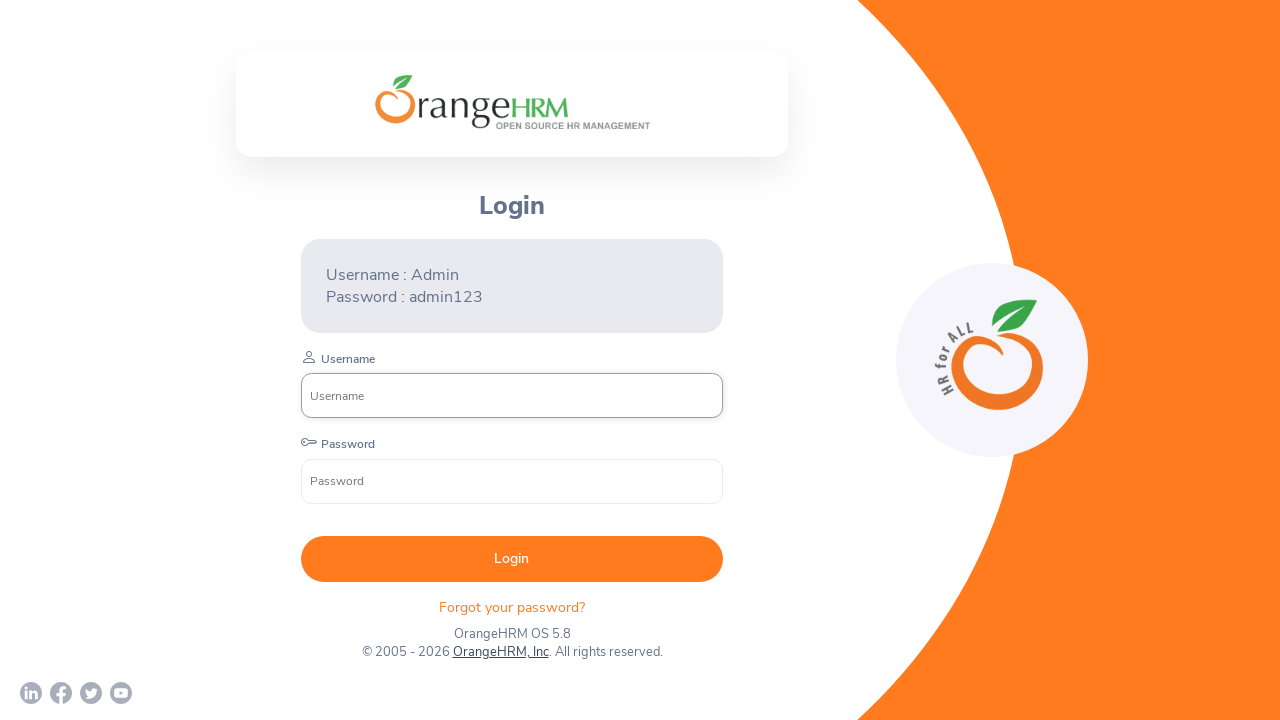

Clicked forgot password link at (512, 607) on p.oxd-text.oxd-text--p.orangehrm-login-forgot-header
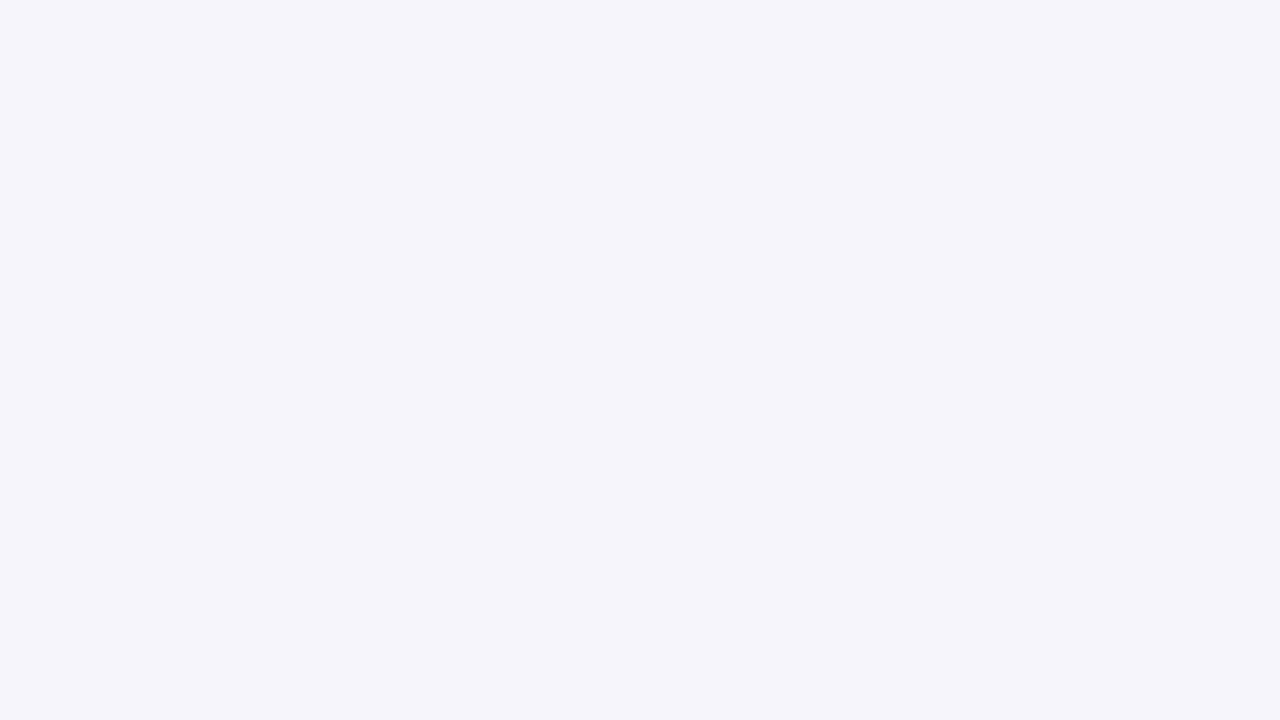

Entered username 'testuser456' in forgot password form on input[name='username']
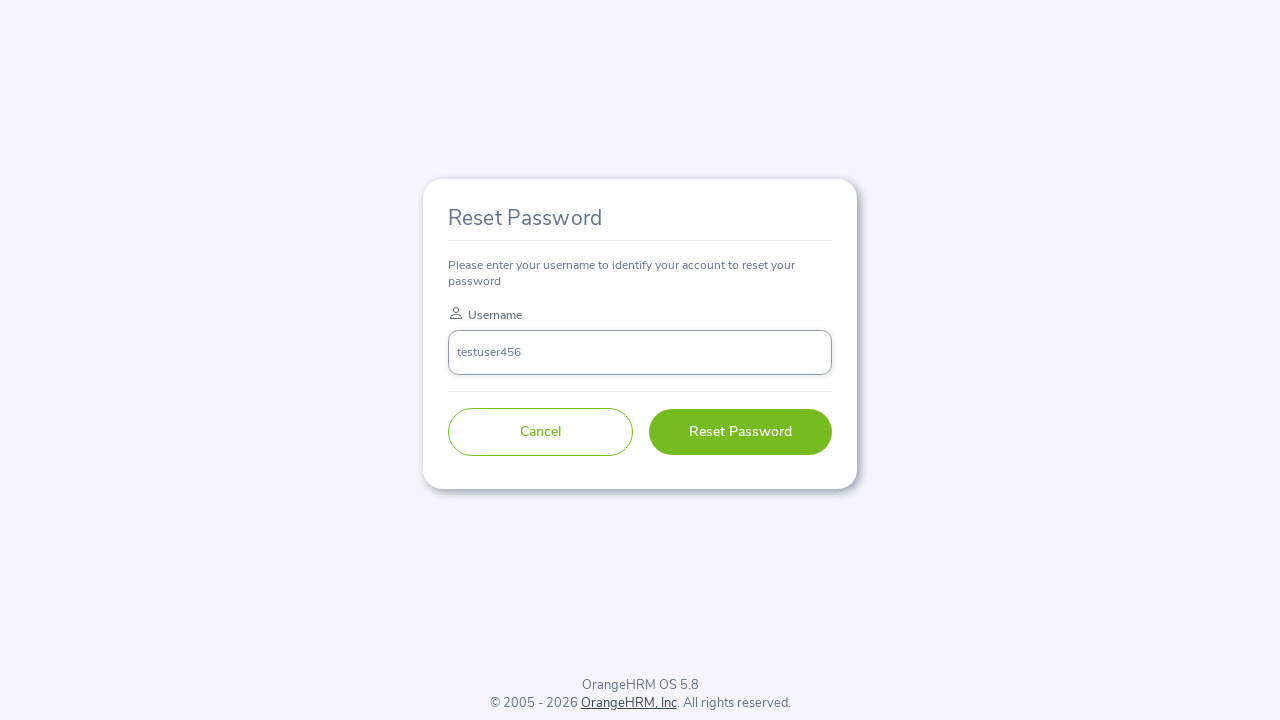

Navigated back to login page
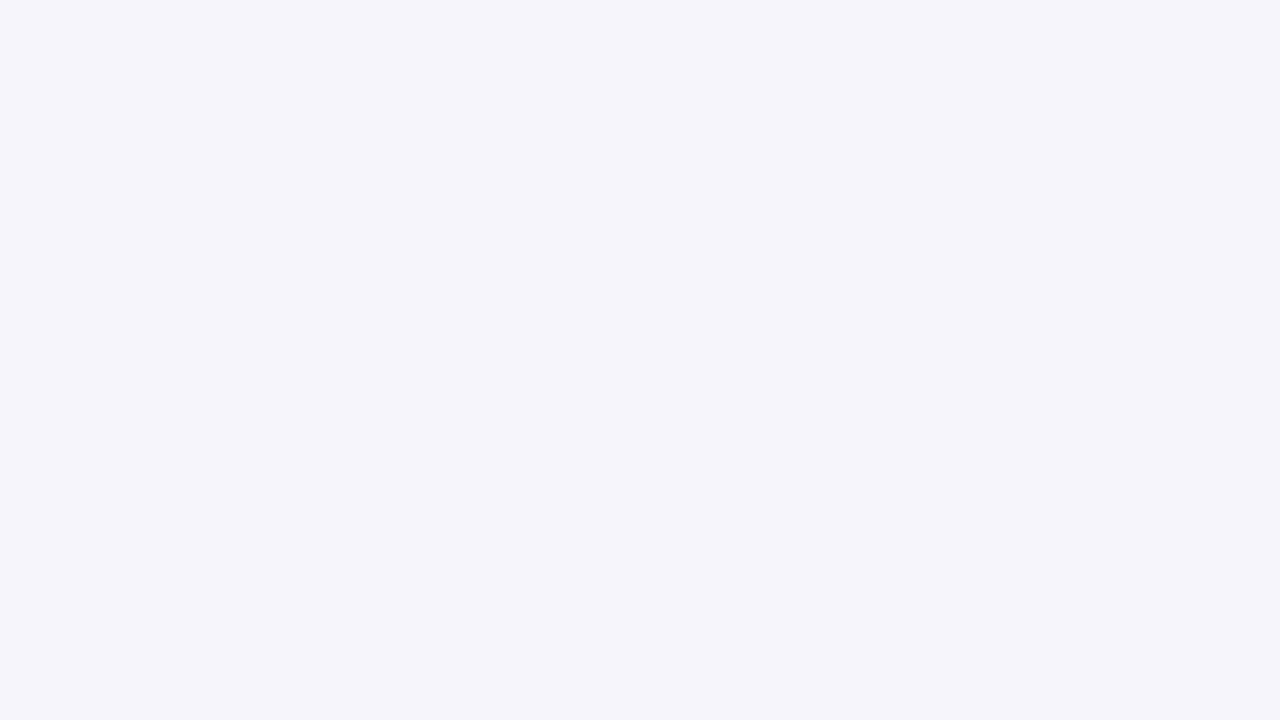

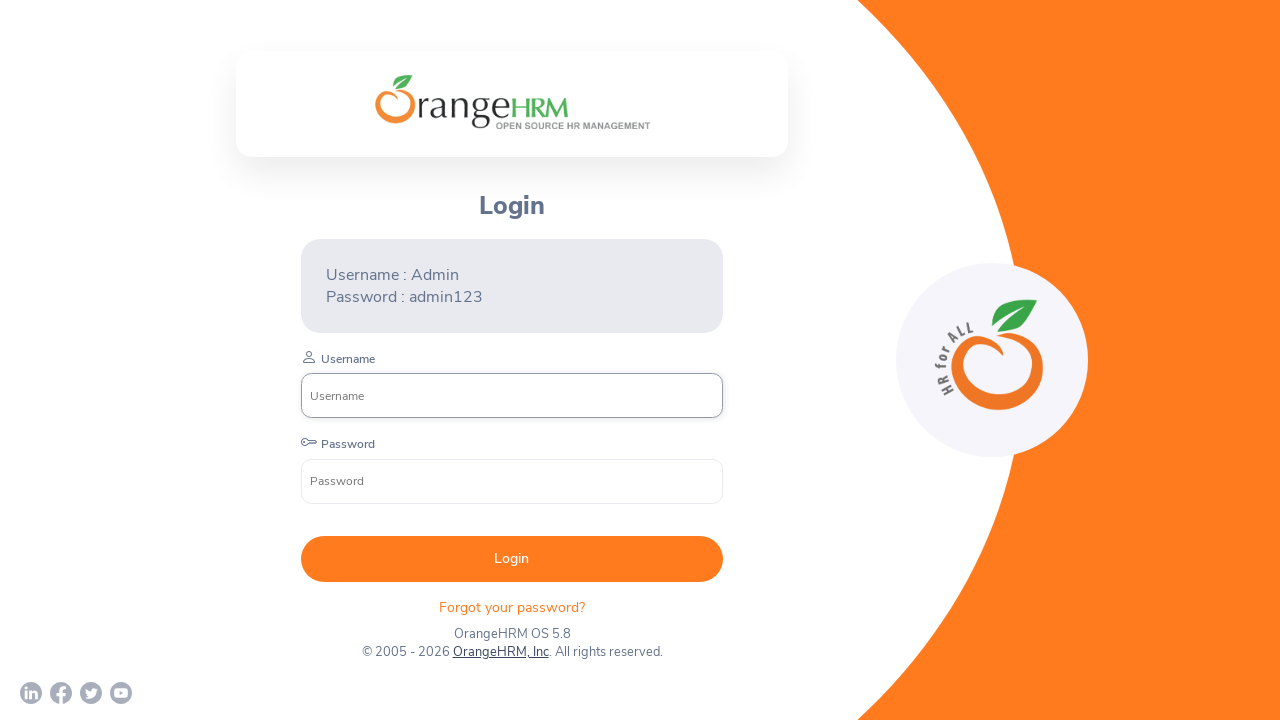